Tests error message when attempting to login with a locked out user account

Starting URL: https://www.saucedemo.com/

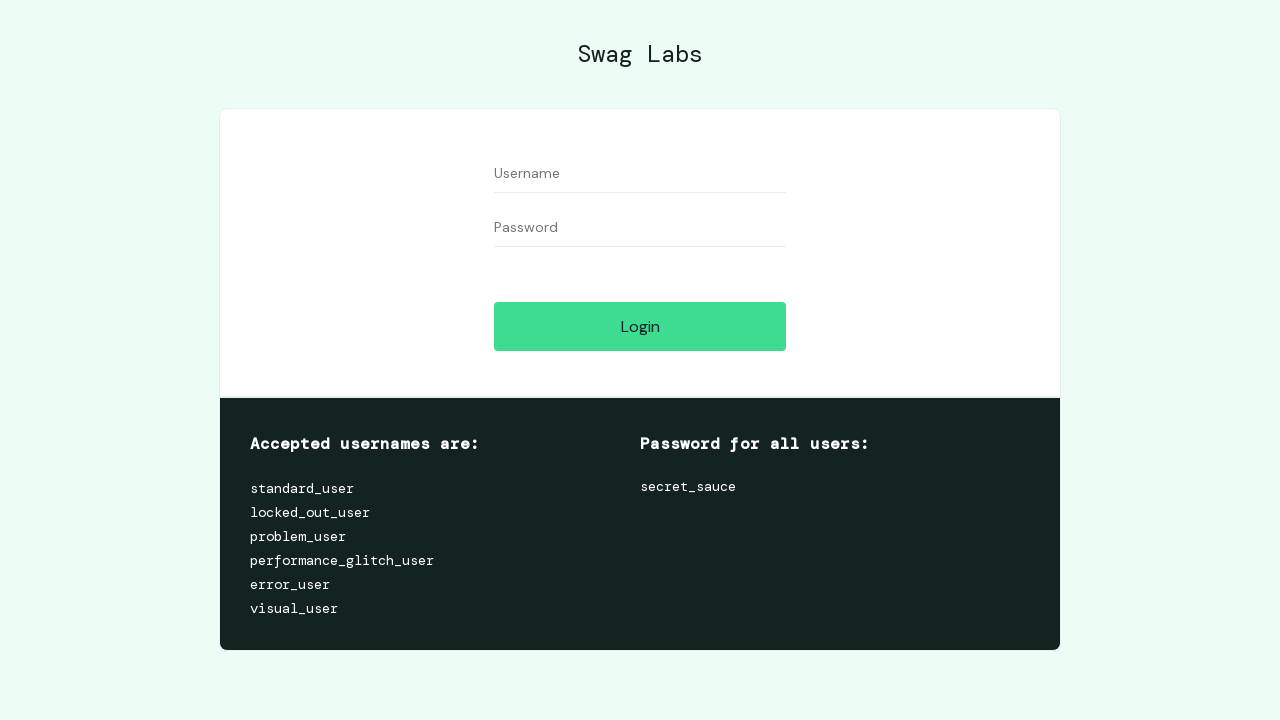

Filled username field with locked_out_user on #user-name
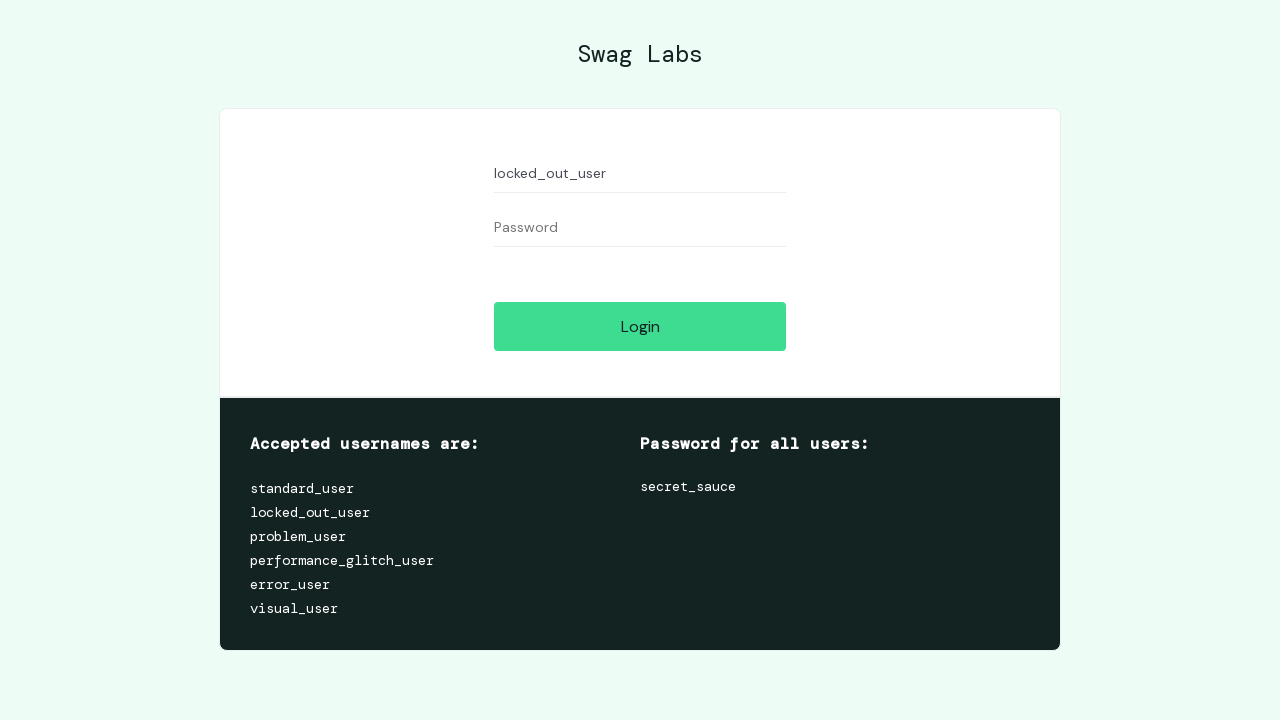

Filled password field with secret_sauce on #password
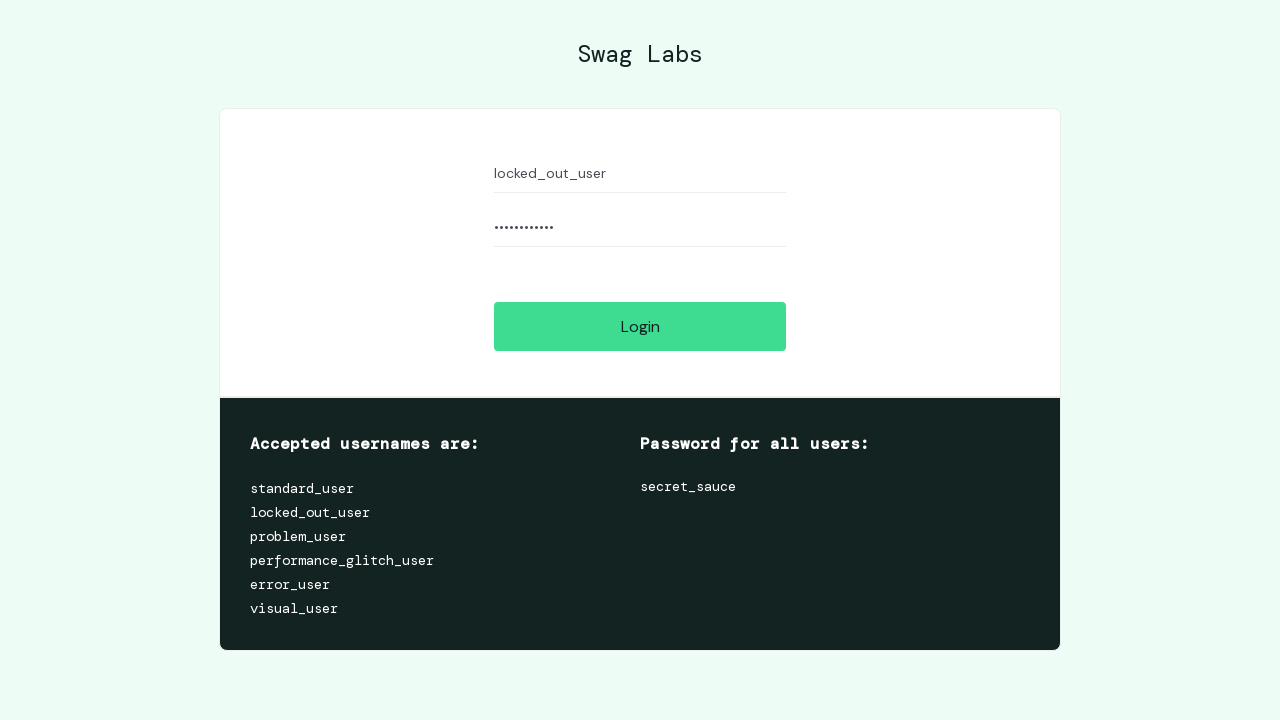

Clicked login button at (640, 326) on [name='login-button']
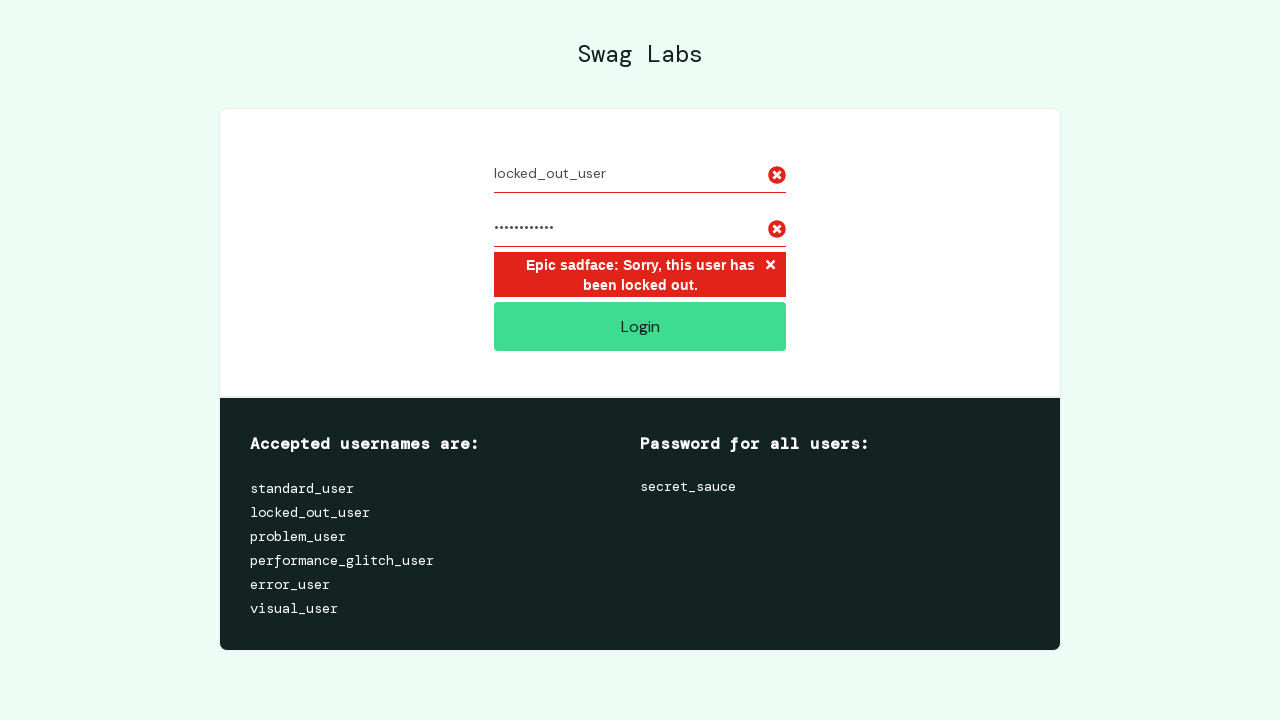

Error message displayed for locked out user account
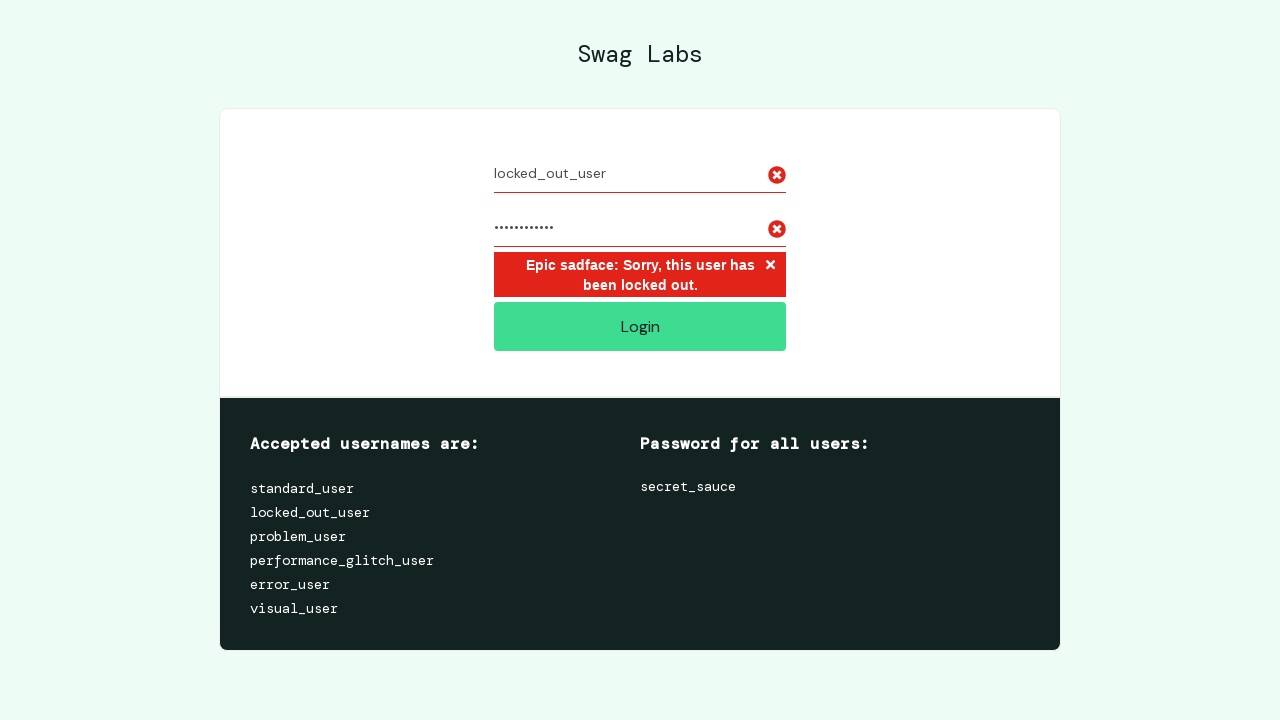

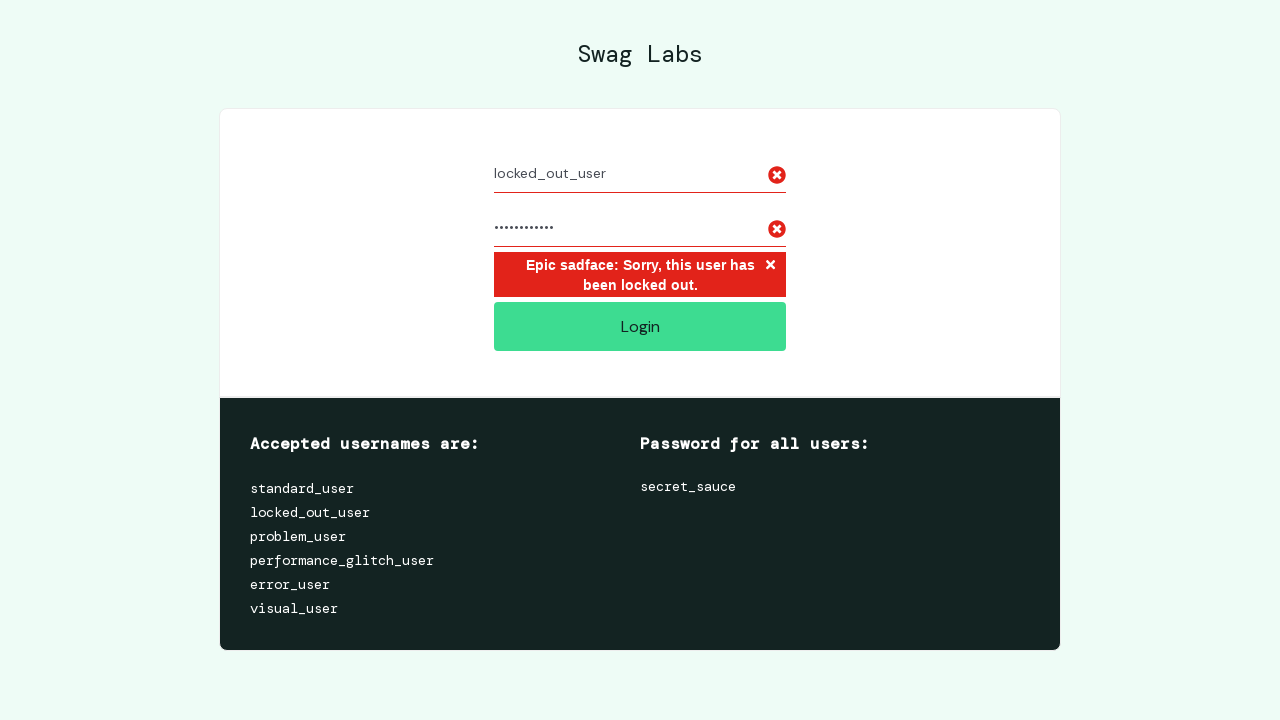